Tests opening a new tab by clicking a link and switching to the newly opened tab

Starting URL: http://gosoft.web.id/selenium/

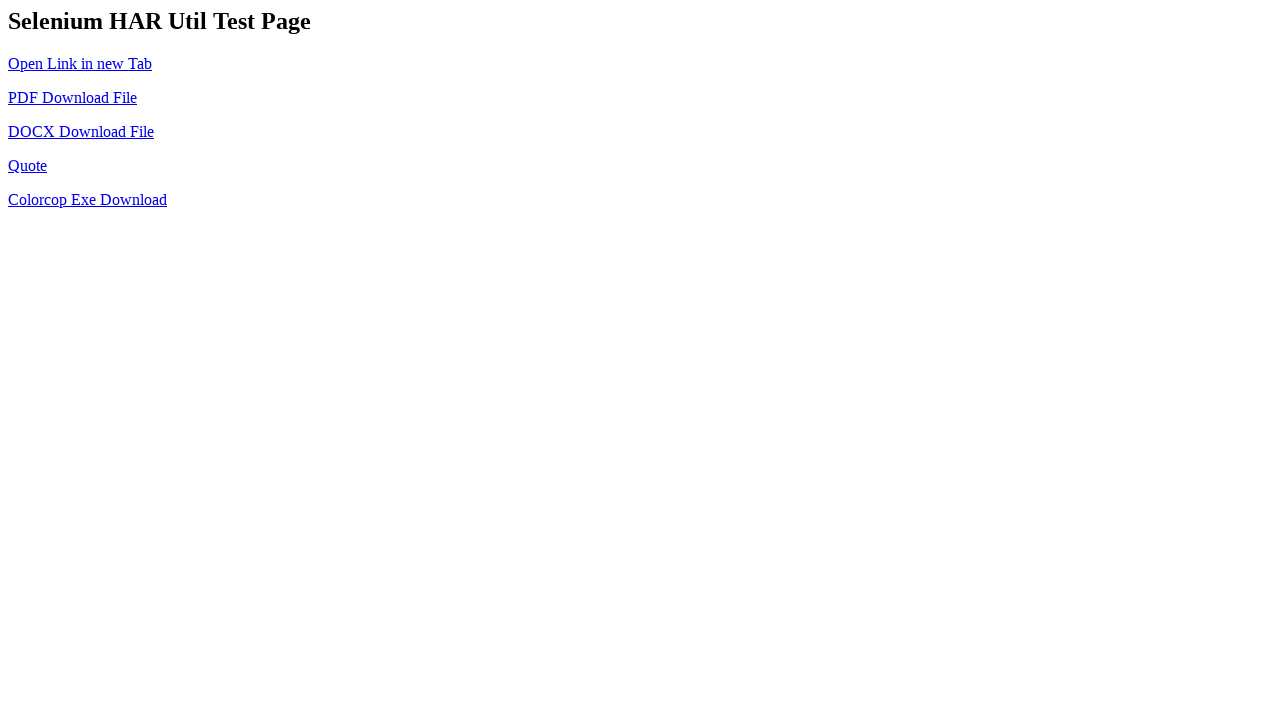

Clicked link to open new tab at (80, 63) on #new-tab
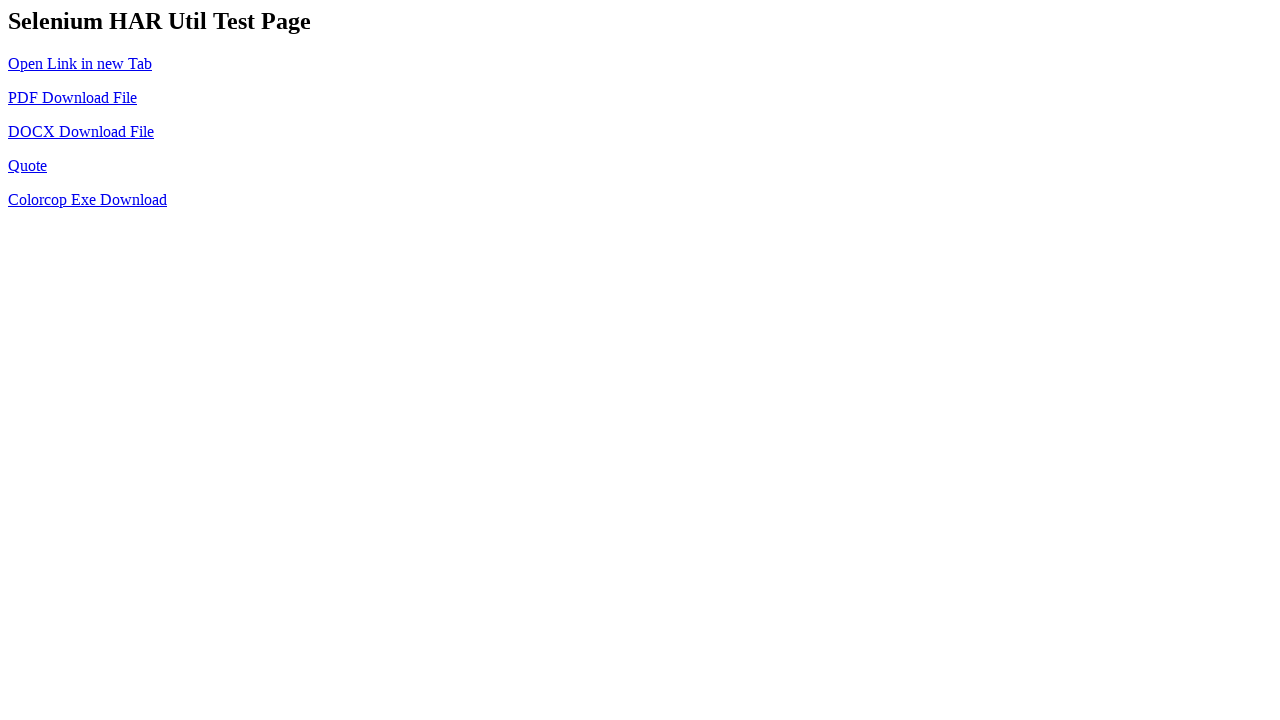

Switched to the newly opened tab
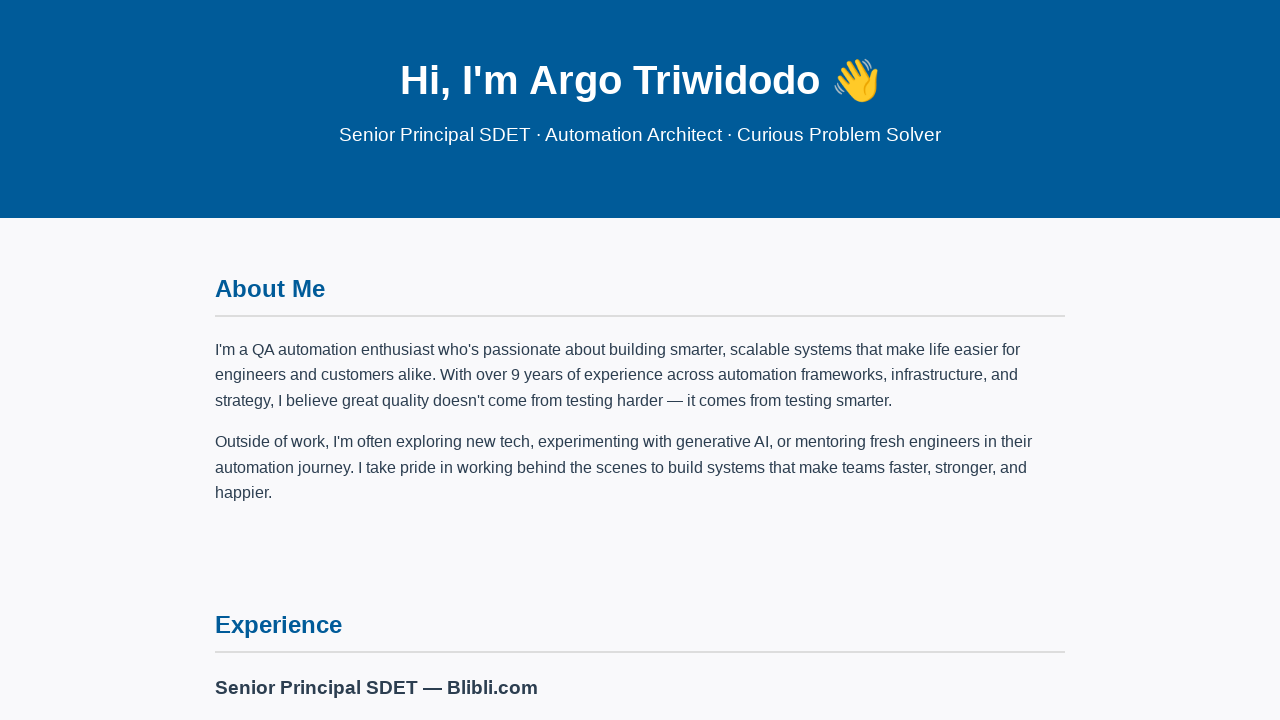

Reloaded the new tab page
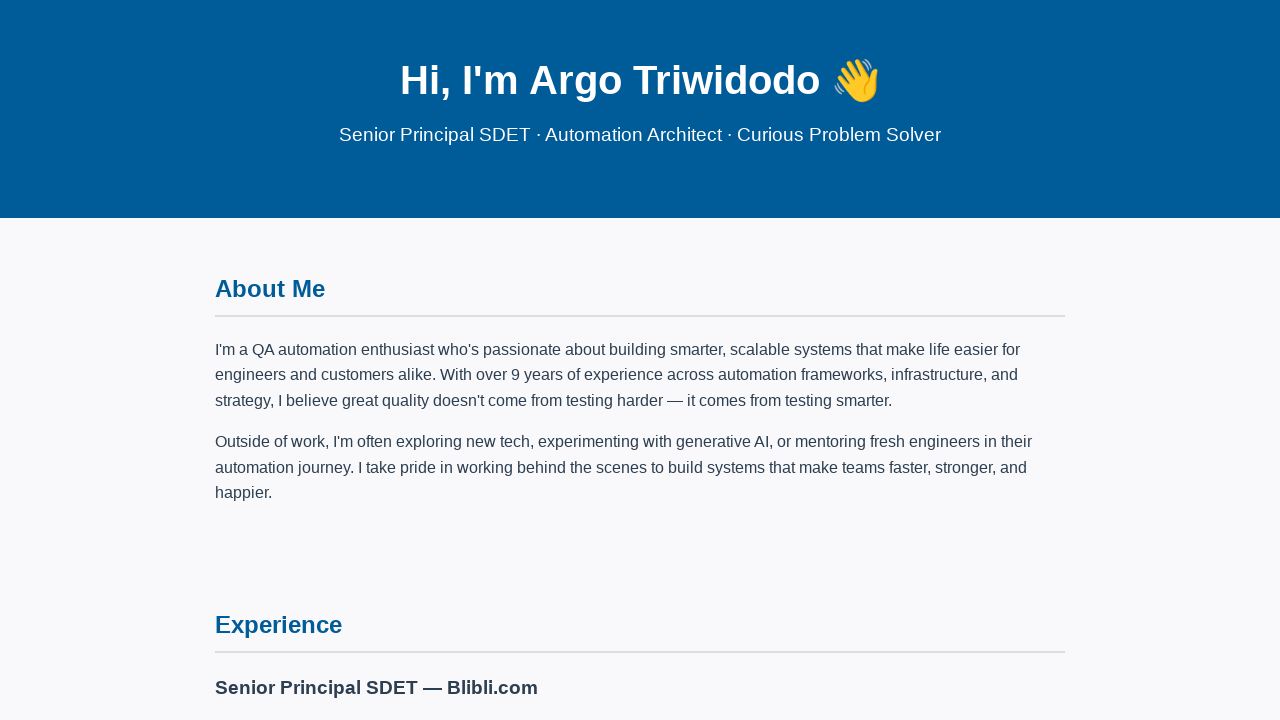

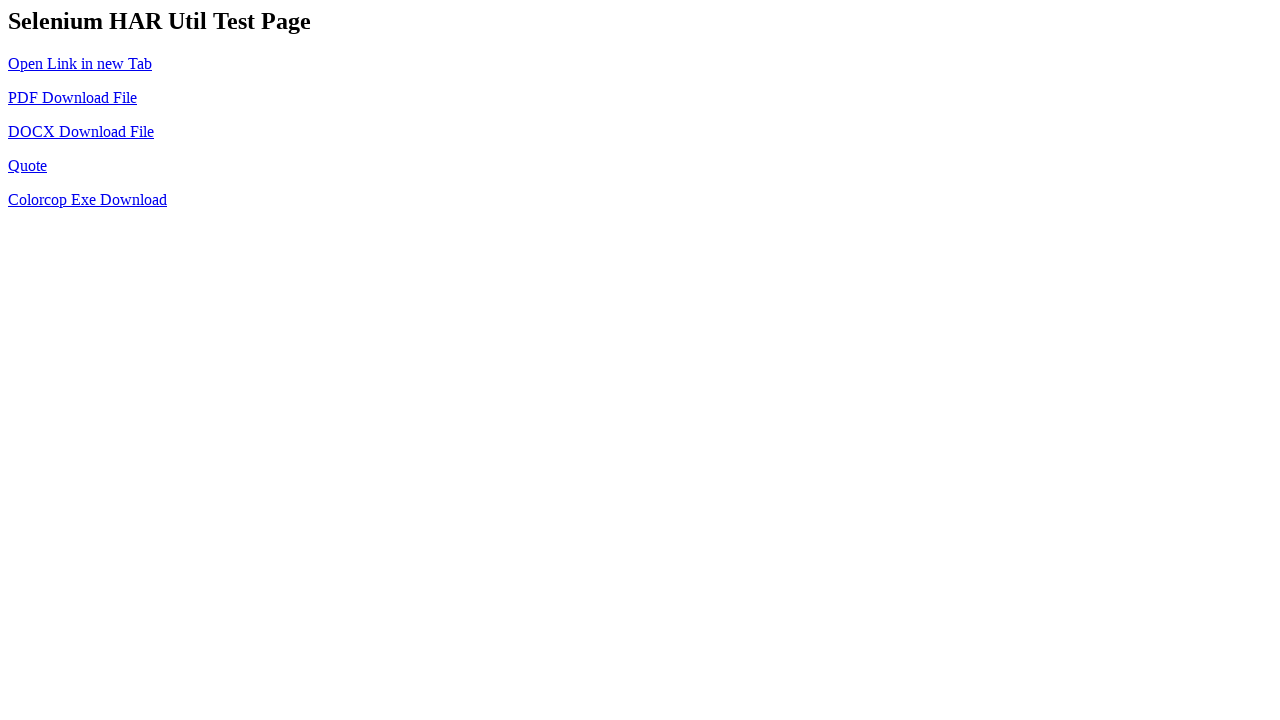